Tests the "Get started" link on the Playwright homepage by clicking it and verifying navigation to the intro page

Starting URL: https://playwright.dev/

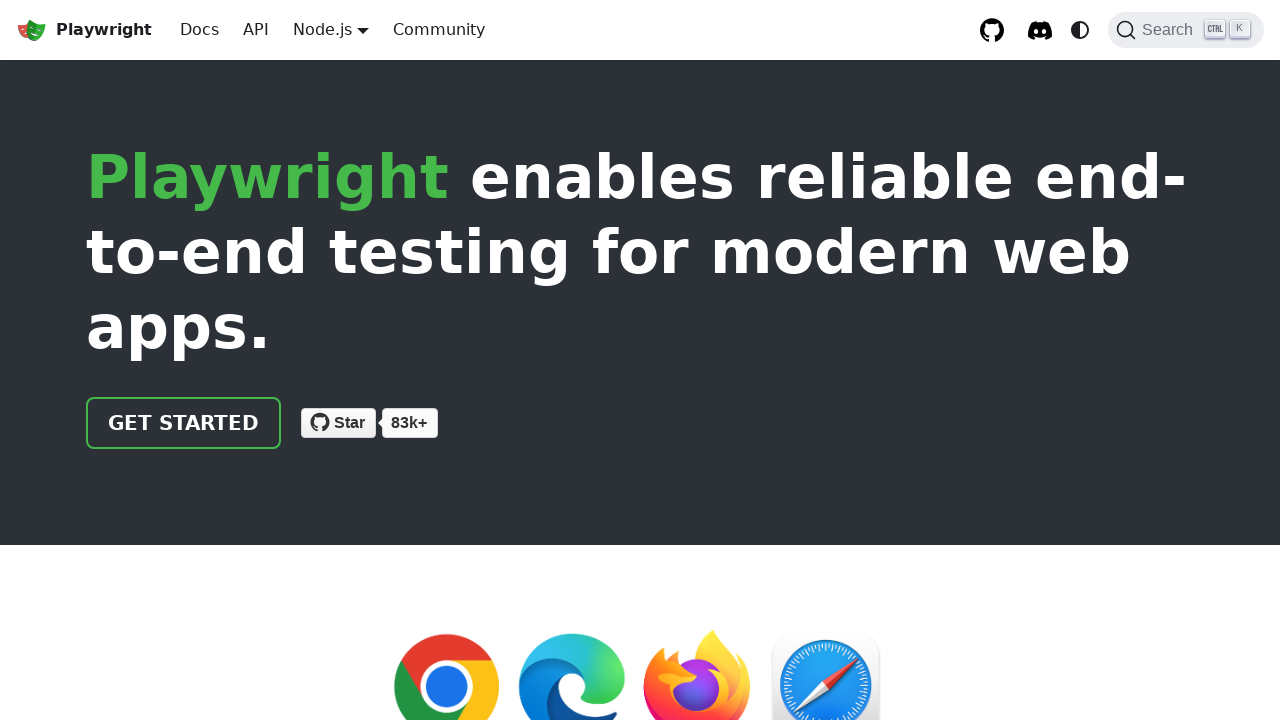

Clicked 'Get started' link on Playwright homepage at (184, 423) on internal:role=link[name="Get started"i]
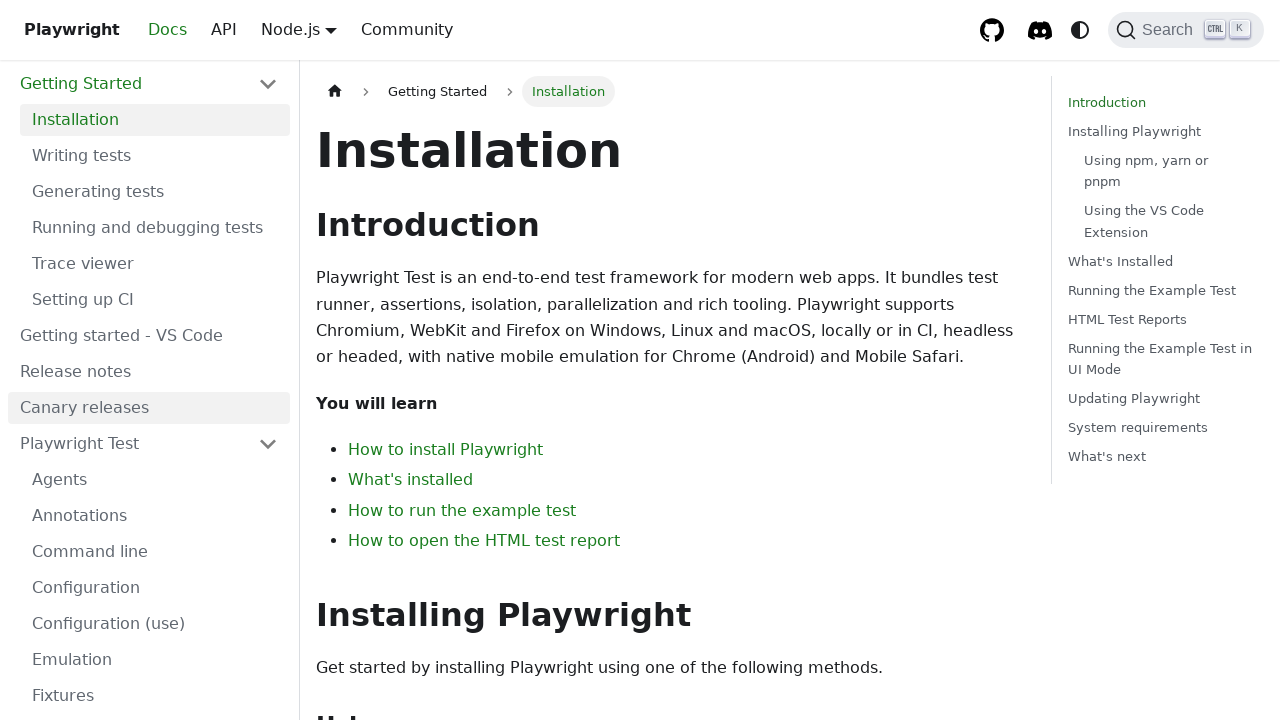

Verified navigation to intro page by checking URL contains 'intro'
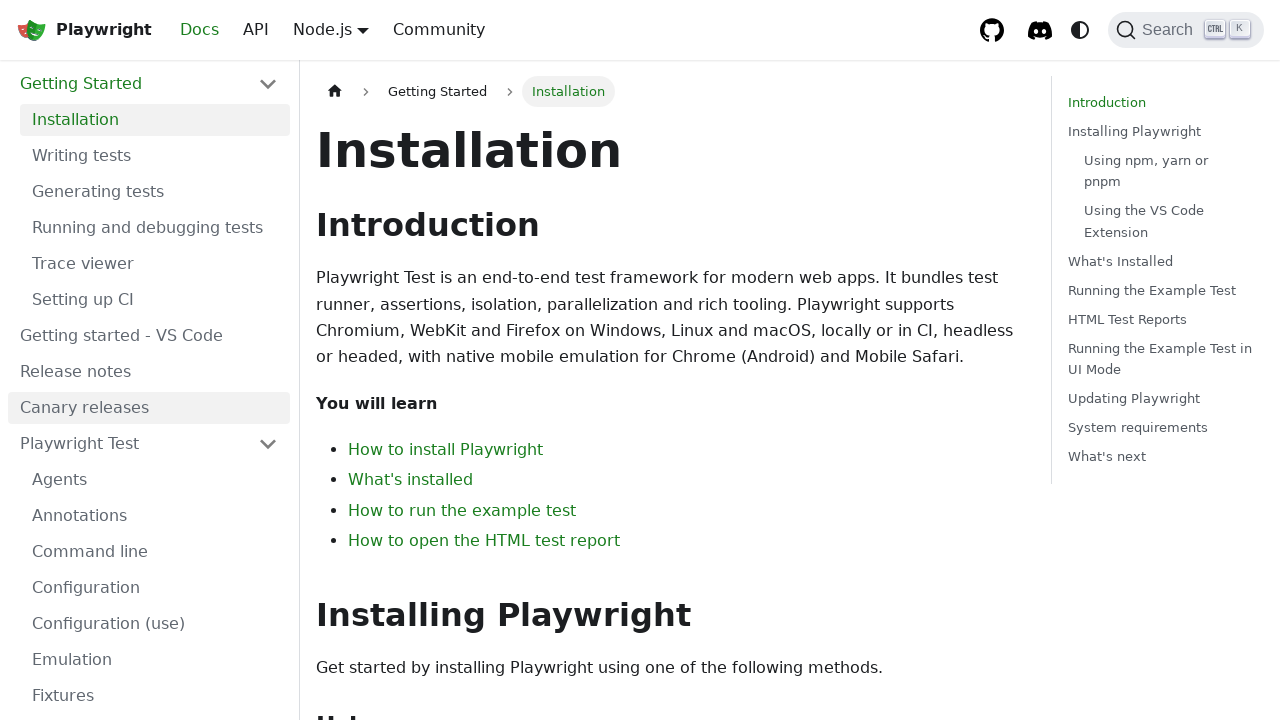

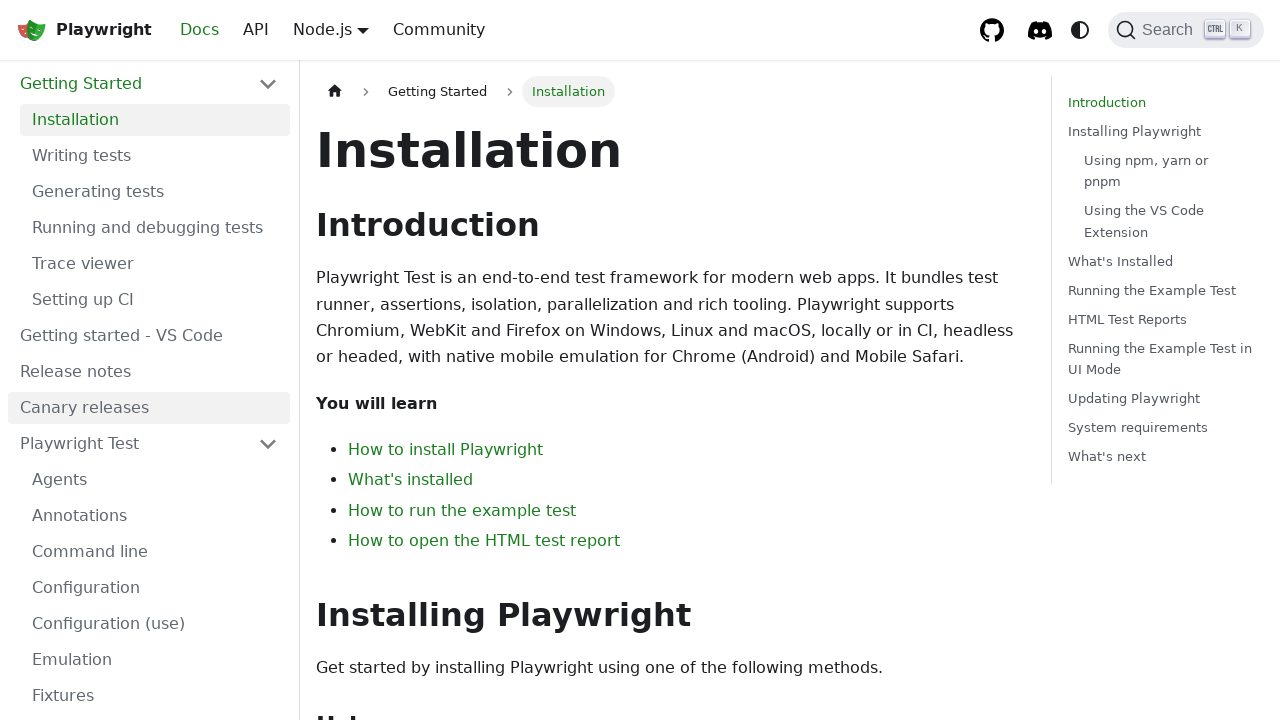